Tests JavaScript alert handling by clicking a button that triggers an alert, then accepting the alert dialog.

Starting URL: https://omayo.blogspot.com/

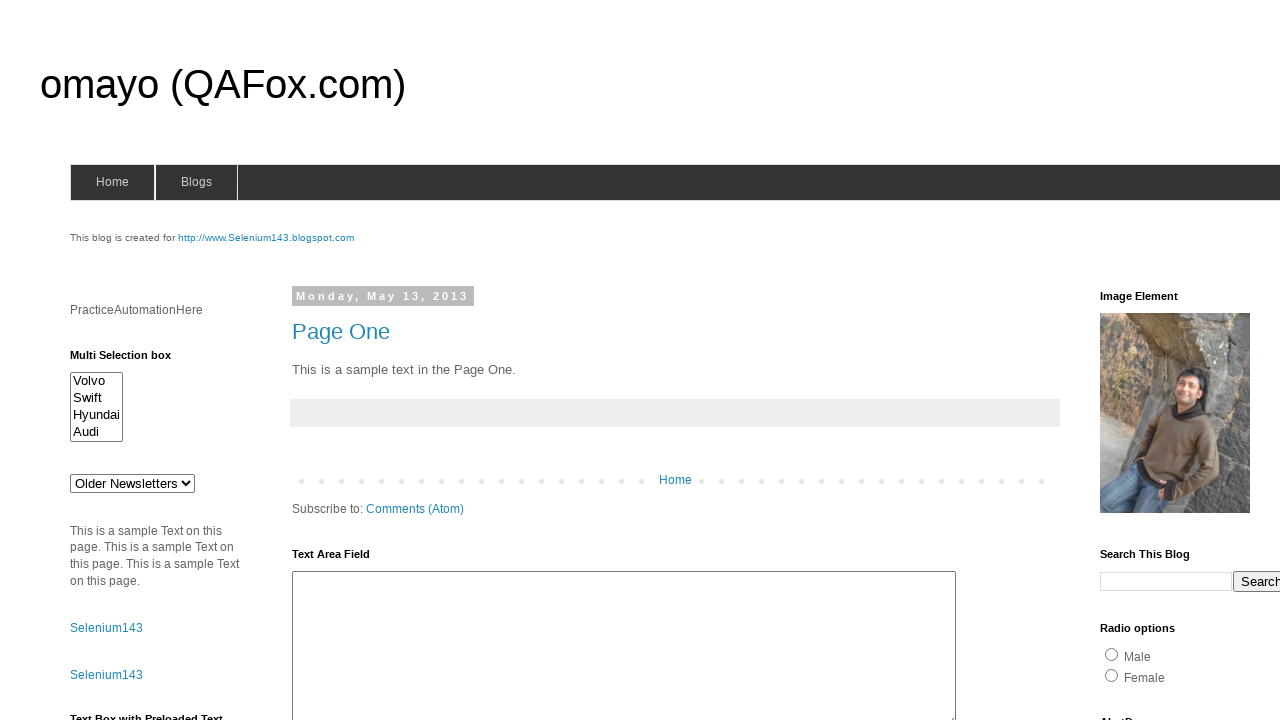

Clicked button #alert1 to trigger JavaScript alert at (1154, 361) on #alert1
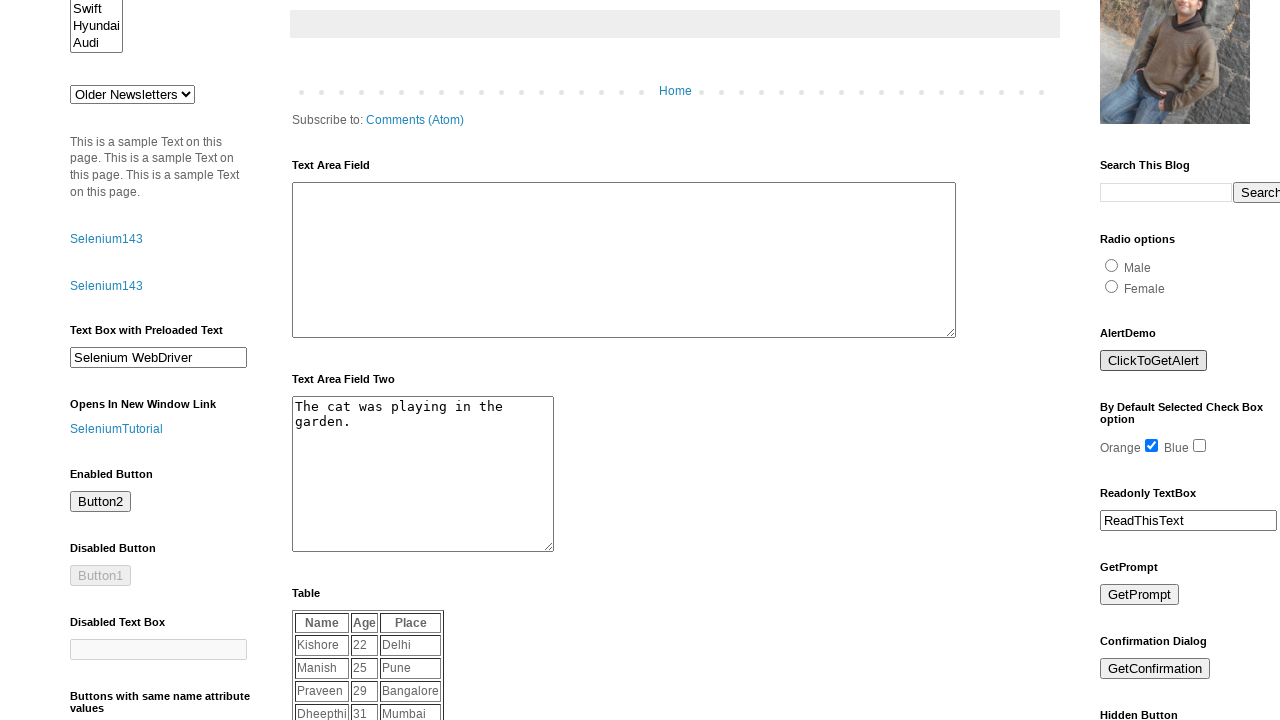

Set up dialog handler to accept alerts
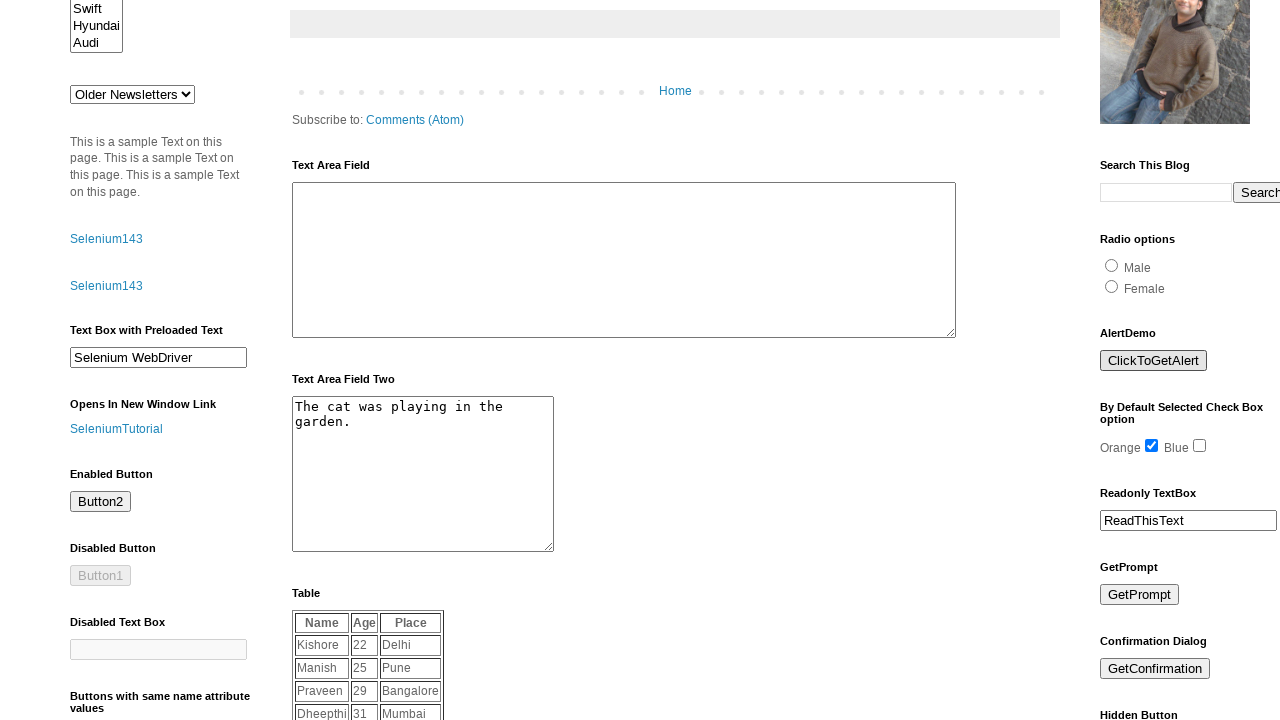

Configured explicit dialog handler with message logging
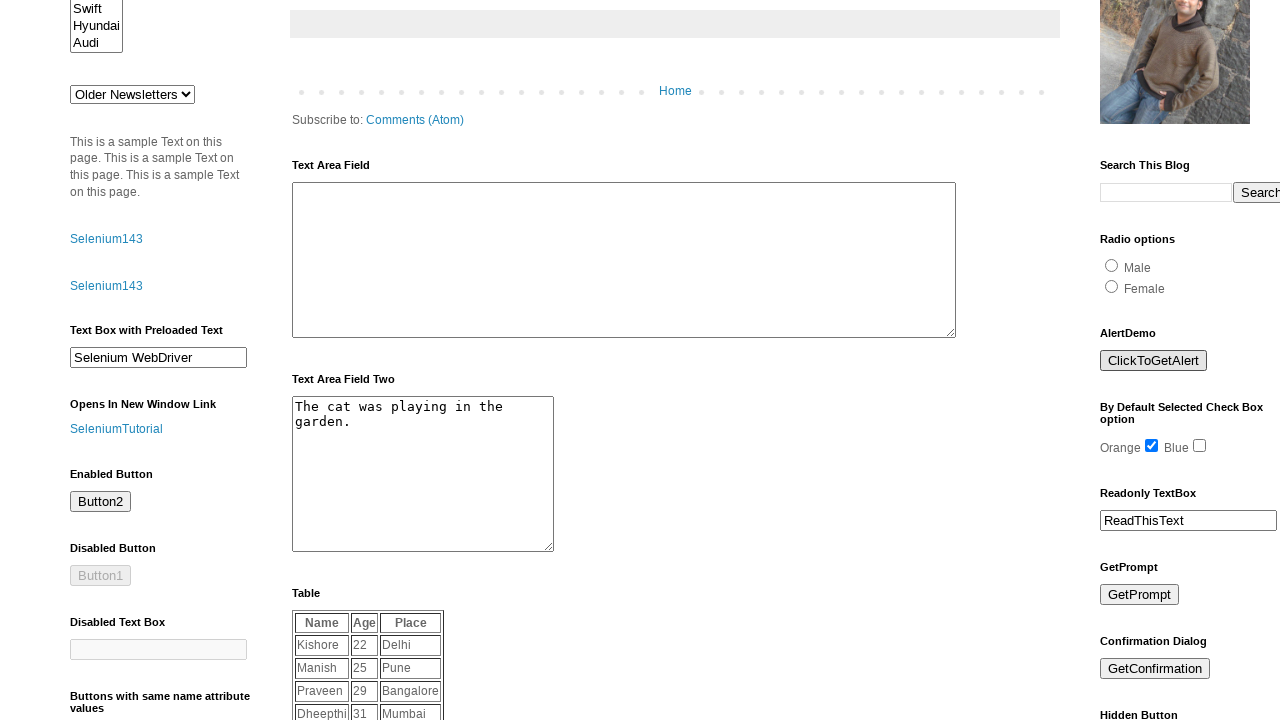

Clicked button #alert1 again to trigger alert with handler active at (1154, 361) on #alert1
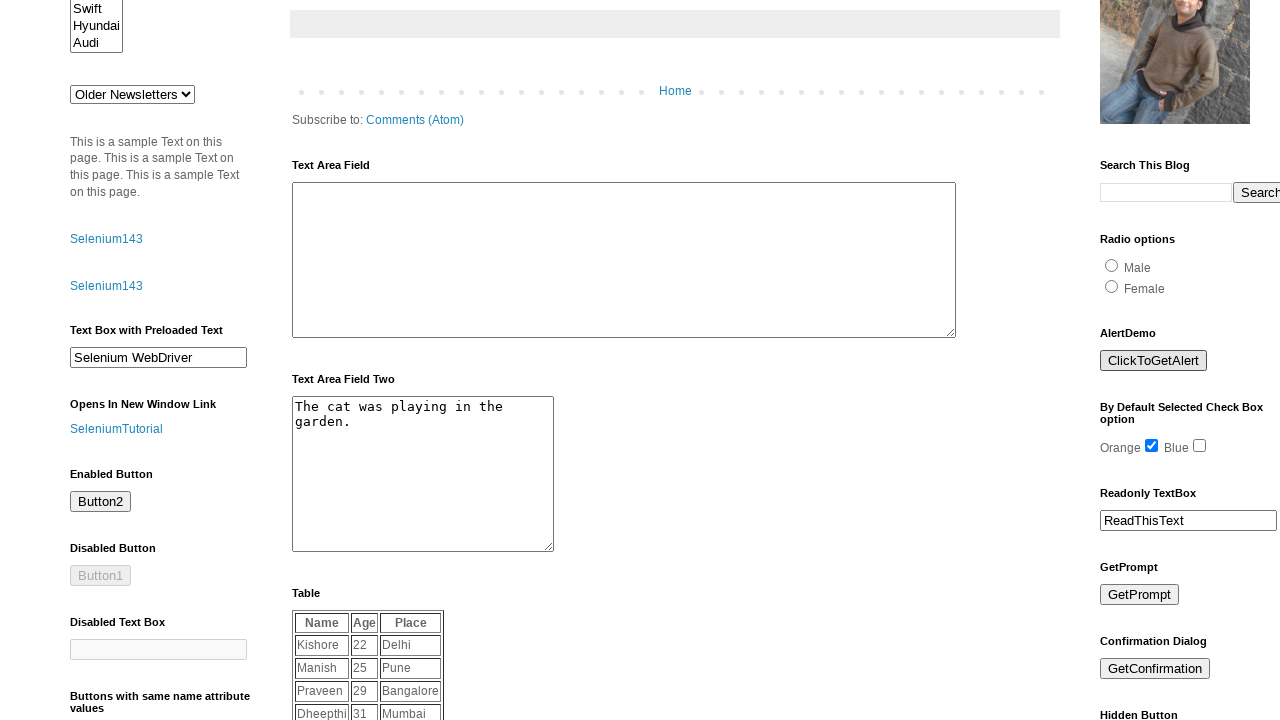

Waited 1000ms for dialog to be processed
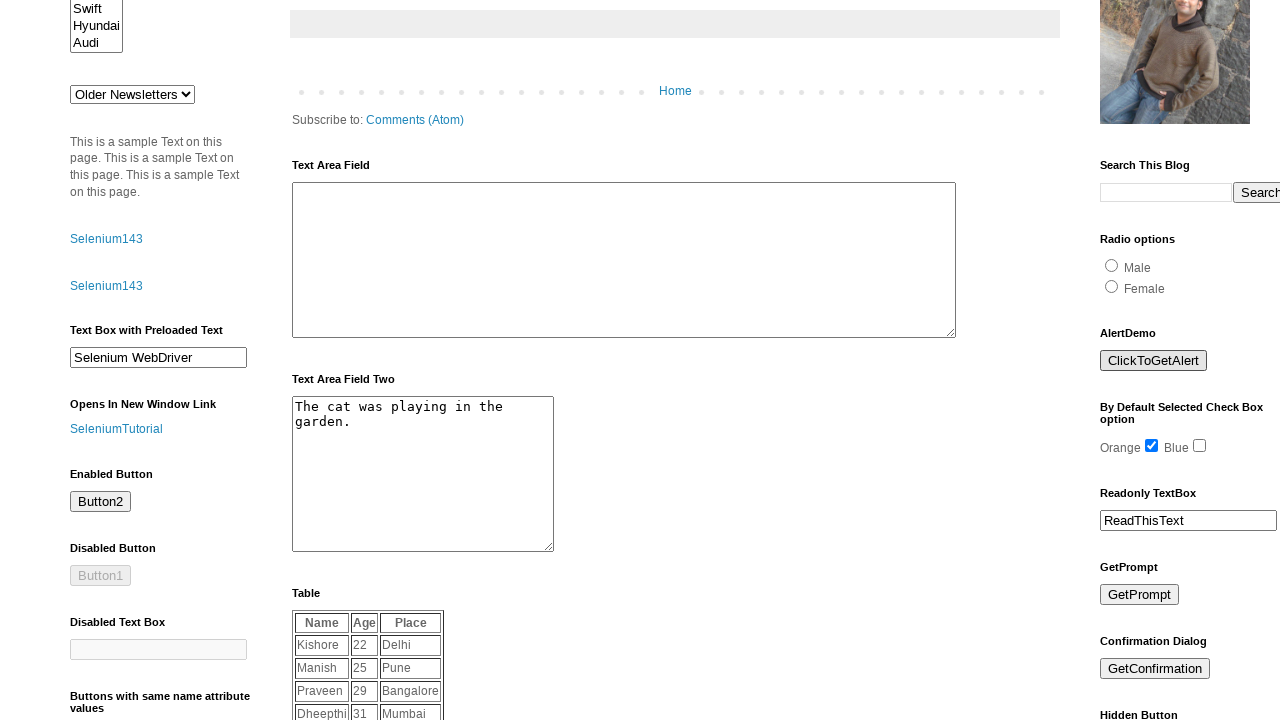

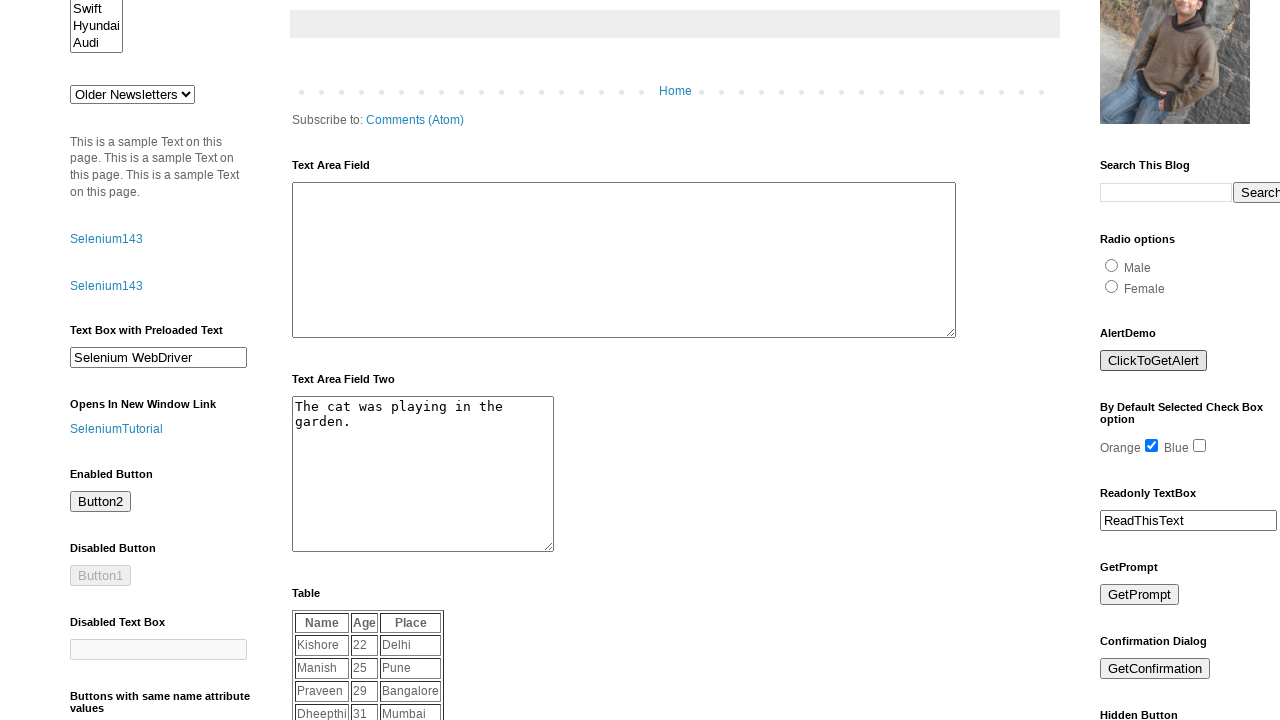